Navigates to a GitHub user profile page and verifies the page loads by checking the current URL

Starting URL: https://github.com/David-Jacobis

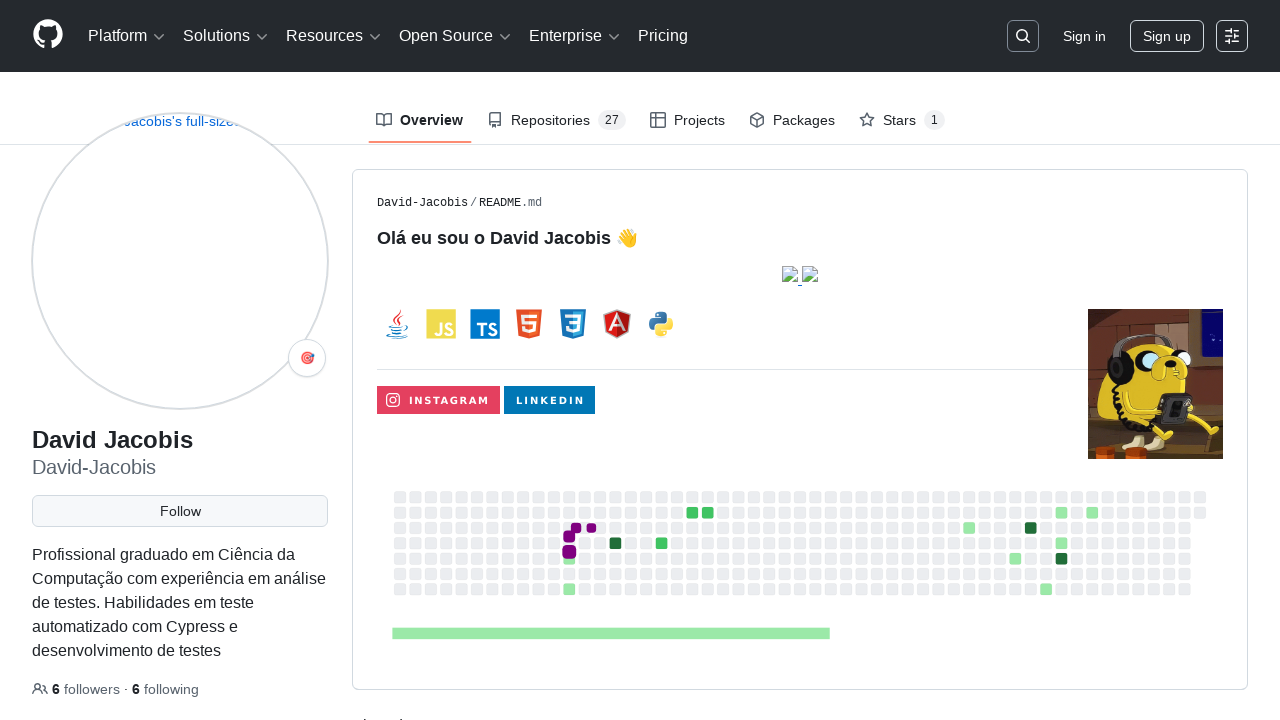

Waited for GitHub profile page to load (domcontentloaded)
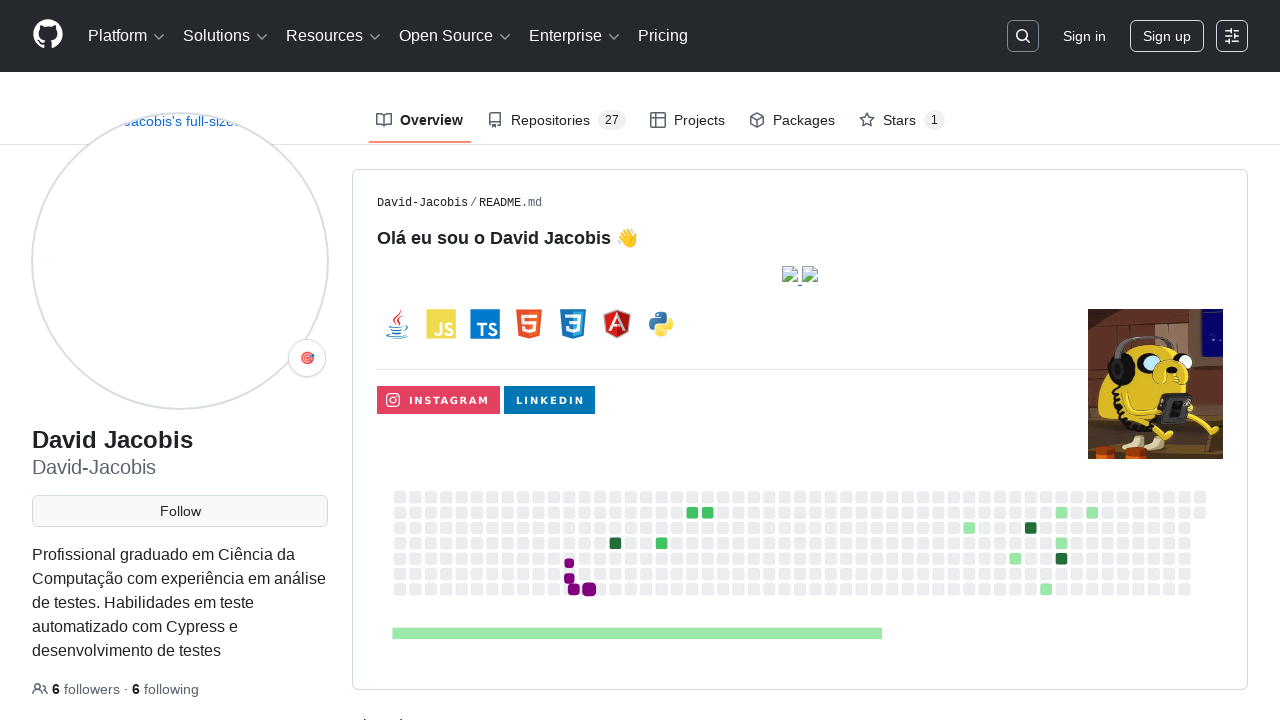

Verified profile page loaded by checking for avatar element
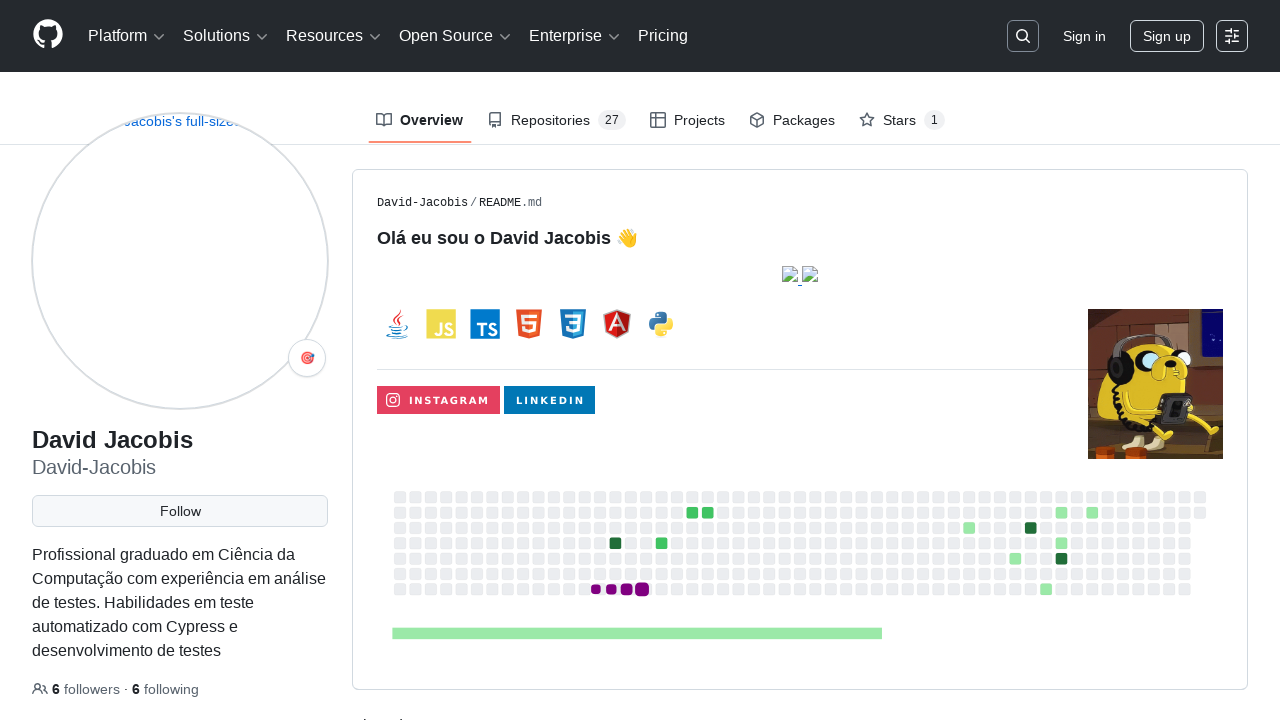

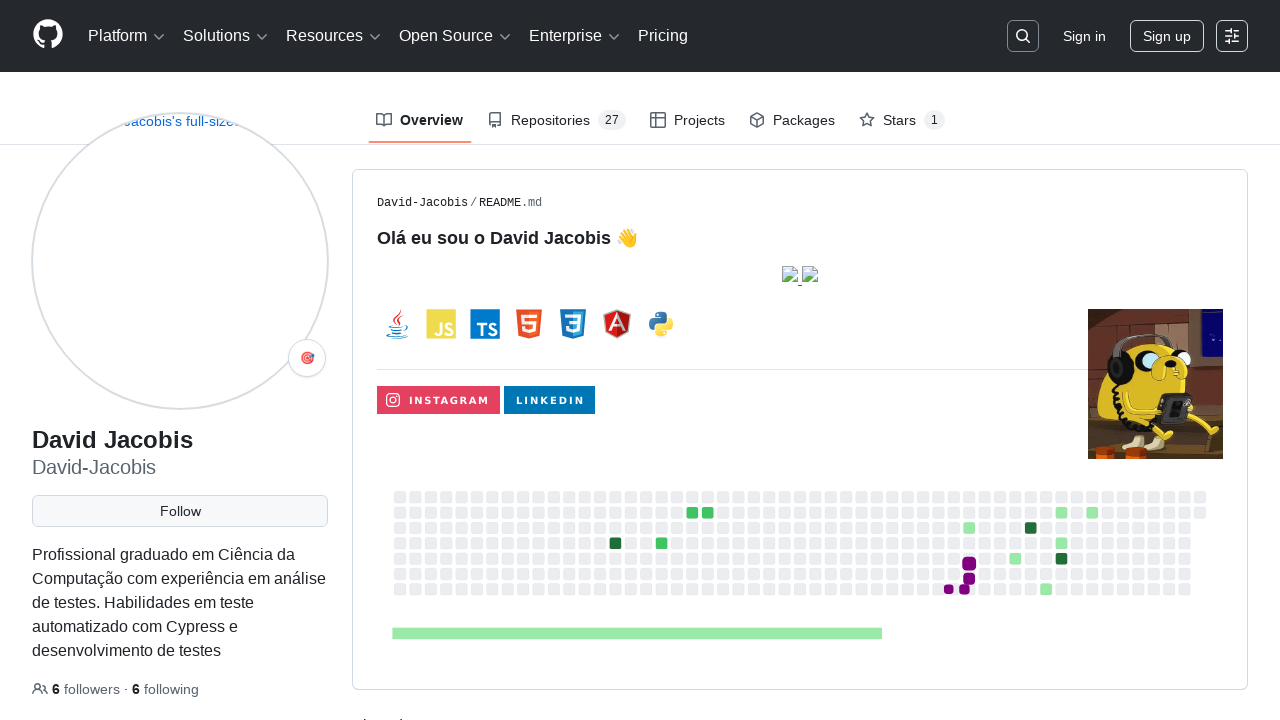